Tests input field functionality by navigating to the inputs page and entering a number

Starting URL: https://the-internet.herokuapp.com

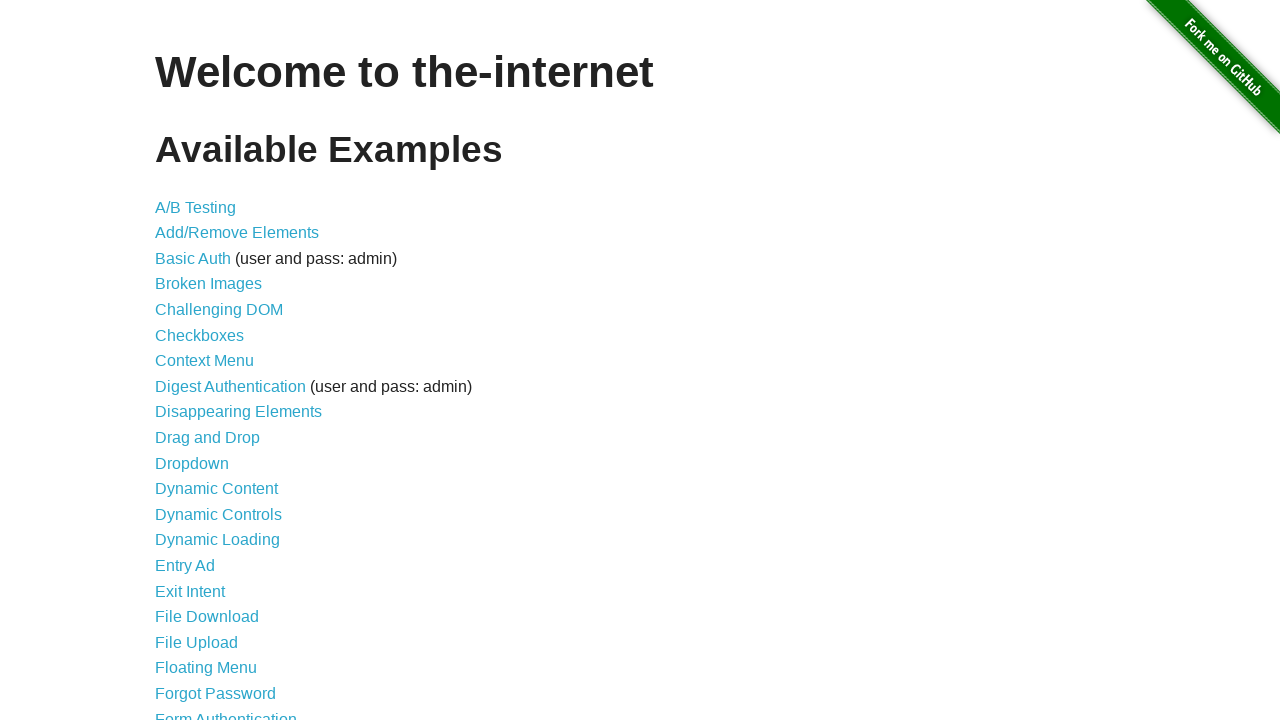

Clicked on the inputs link to navigate to inputs page at (176, 361) on a[href='/inputs']
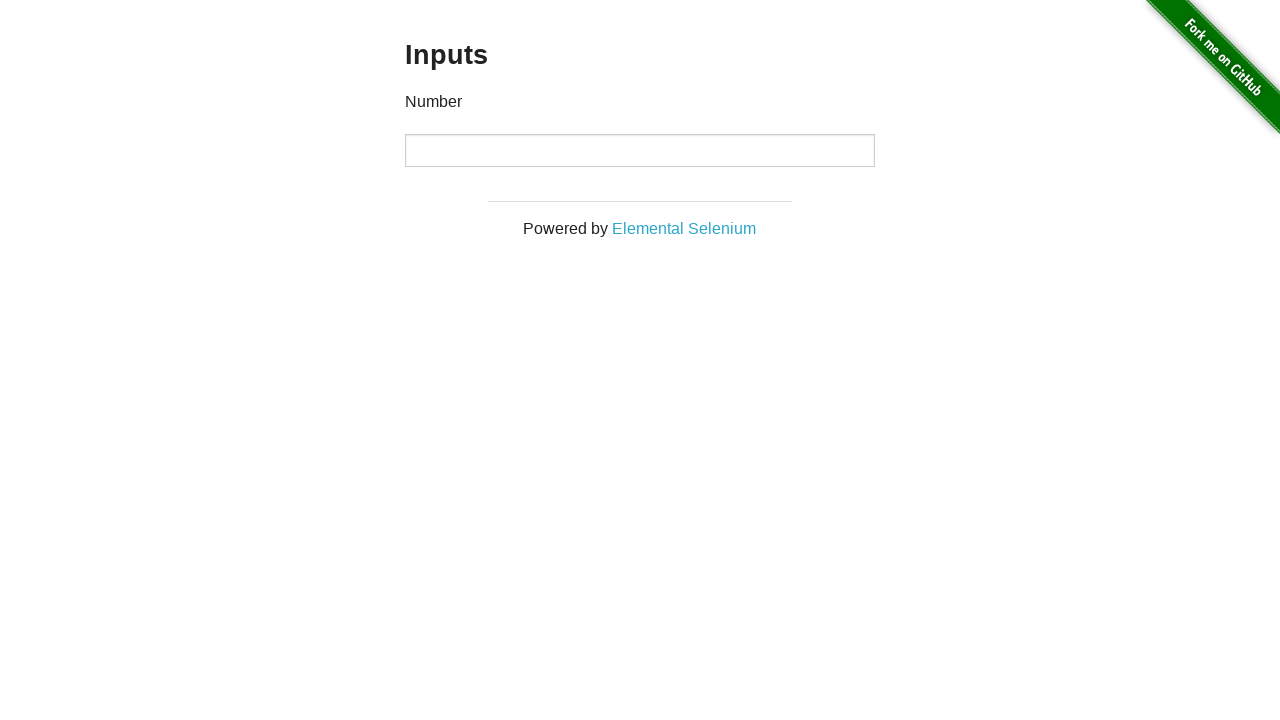

Entered number '1' in the input field on input[type='number']
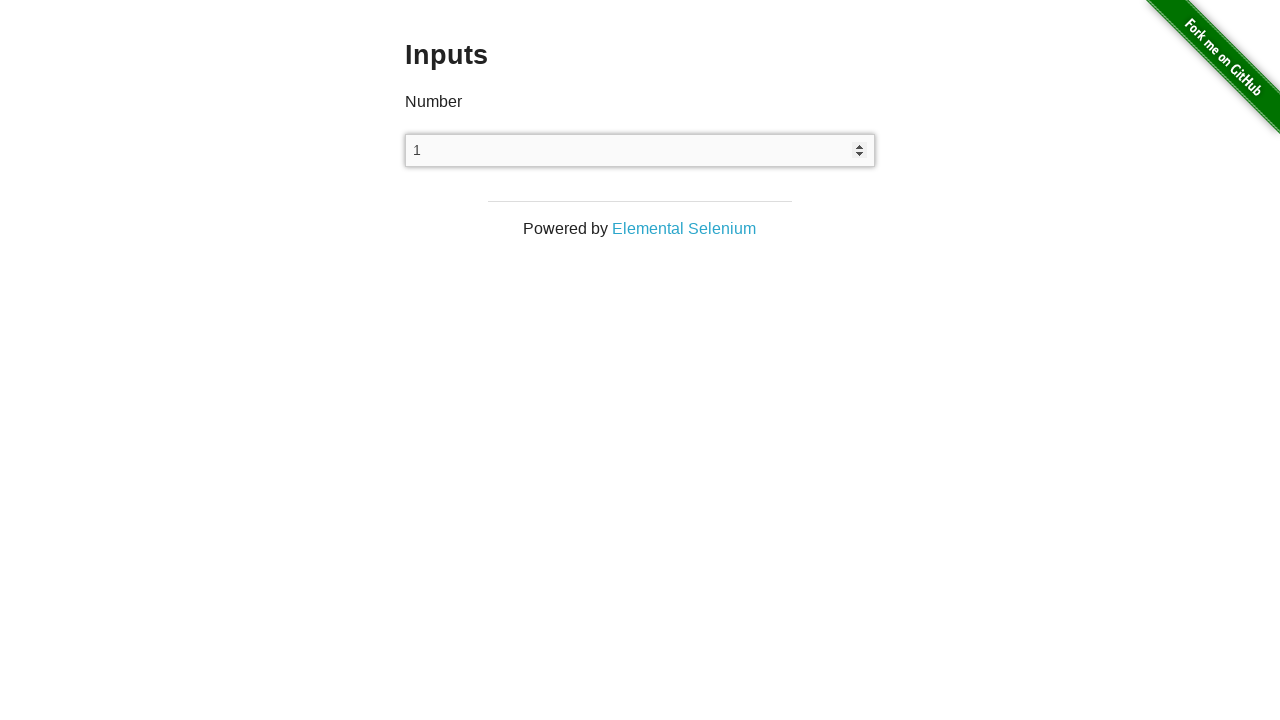

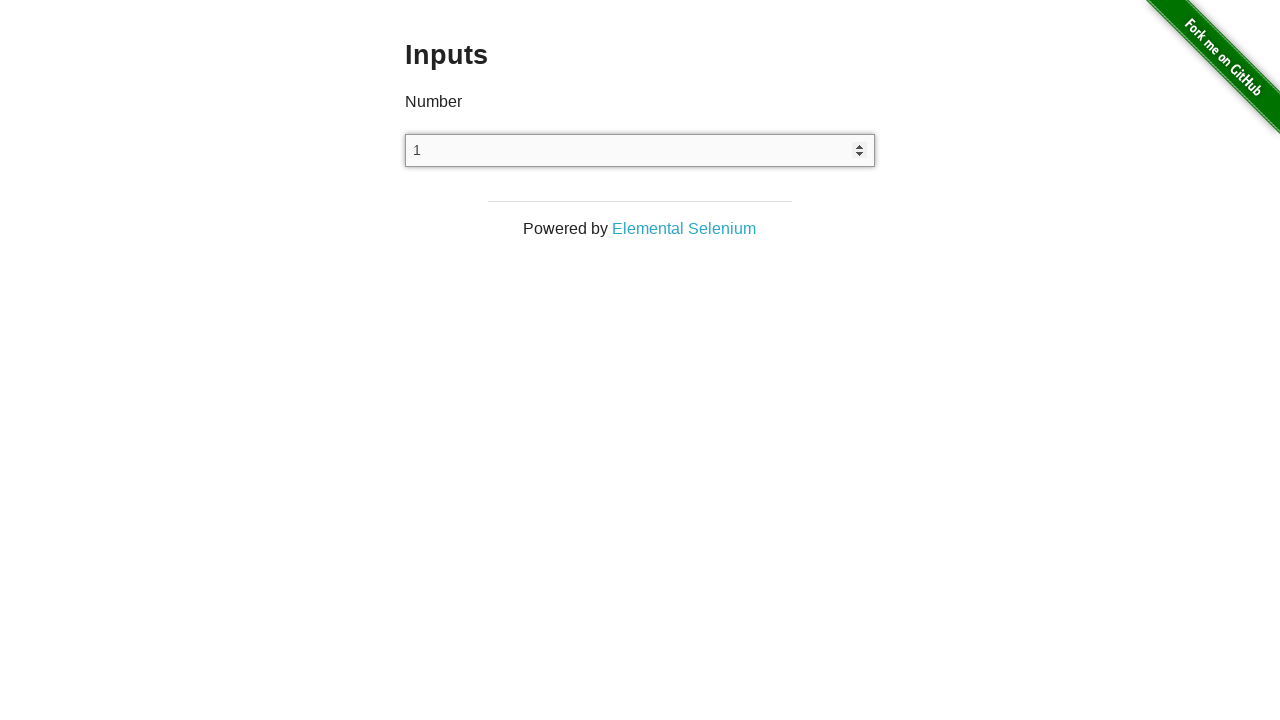